Tests A/B test opt-out functionality by visiting the A/B test page, verifying initial state shows test variation, then adding an opt-out cookie and refreshing to verify the page shows "No A/B Test".

Starting URL: http://the-internet.herokuapp.com/abtest

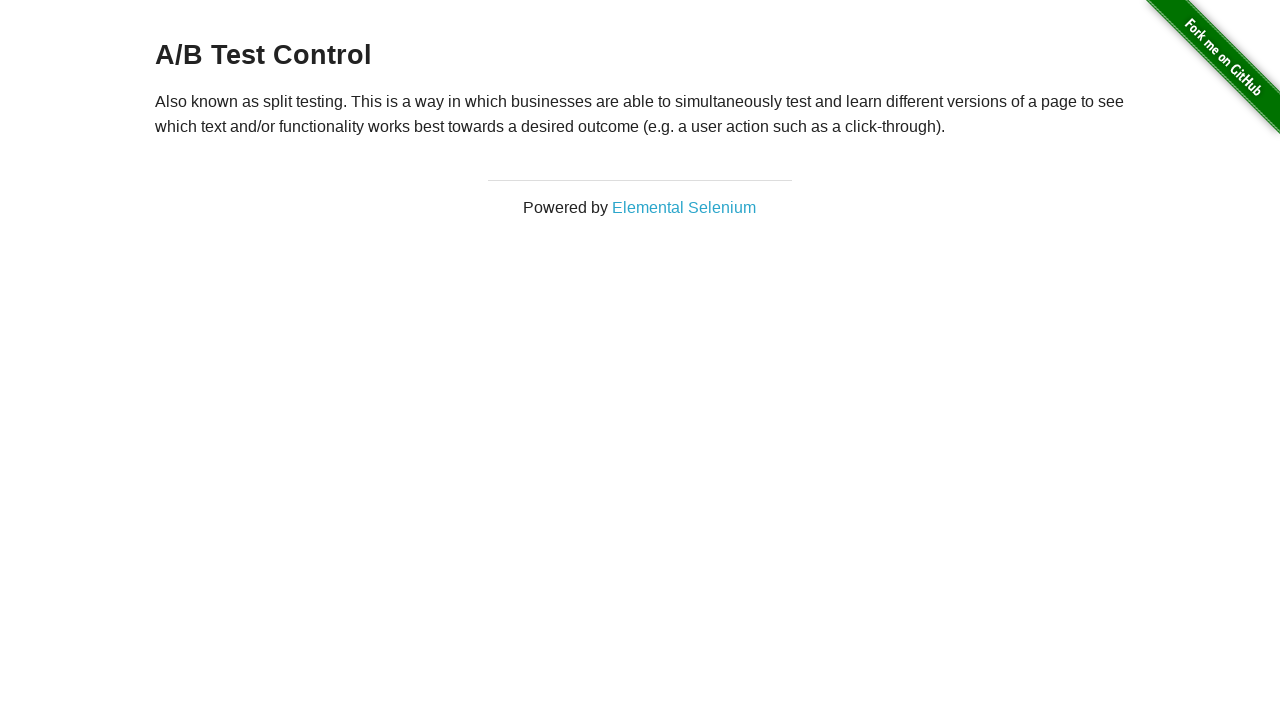

Waited for h3 heading to load on A/B test page
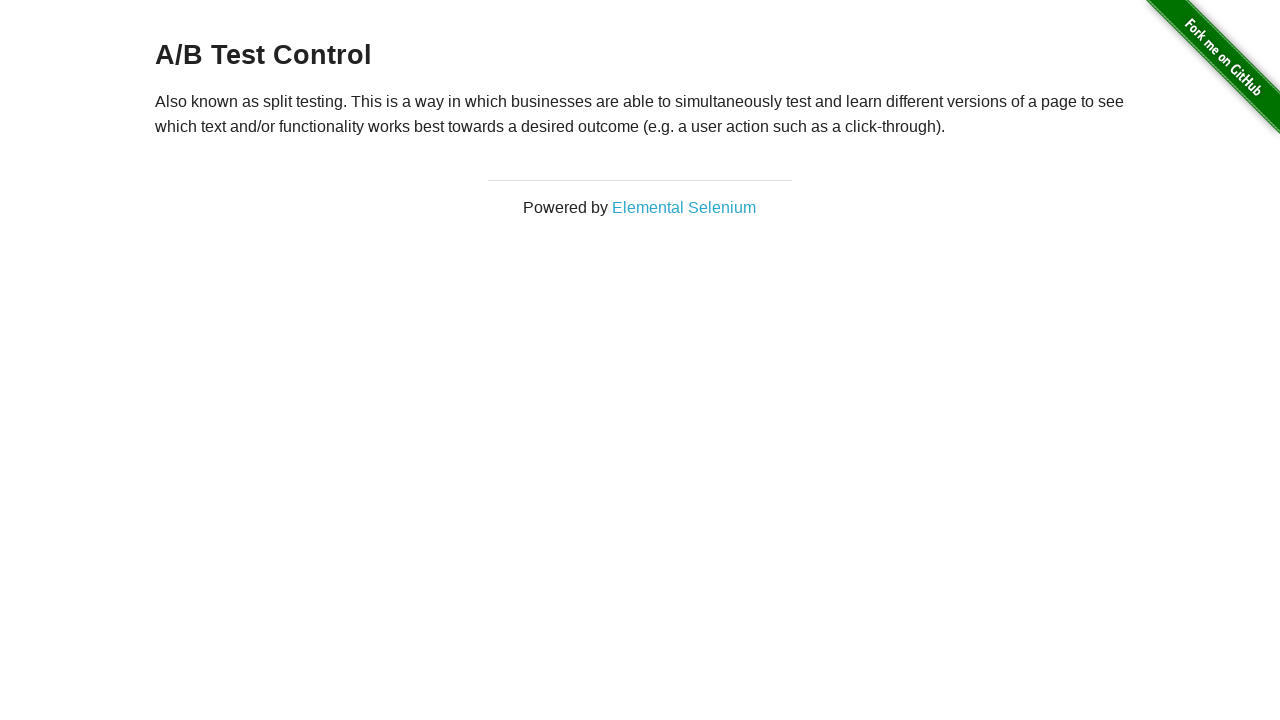

Retrieved heading text: A/B Test Control
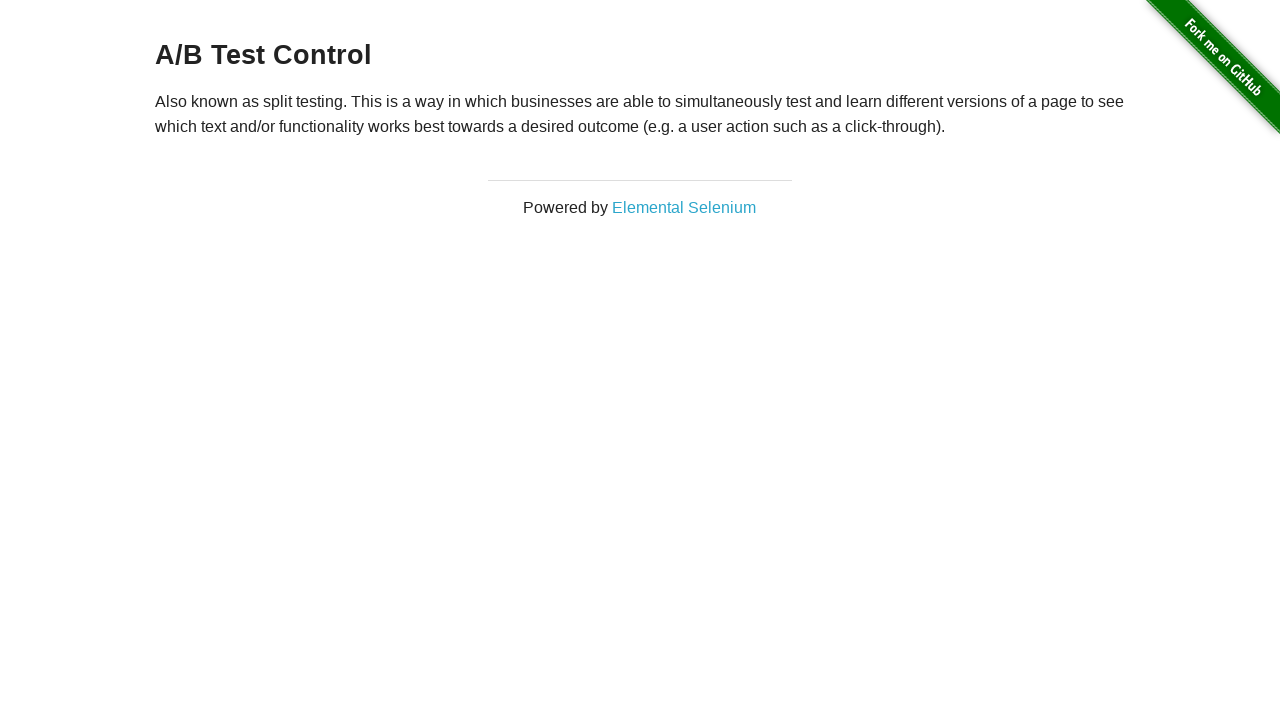

Added optimizelyOptOut cookie to context
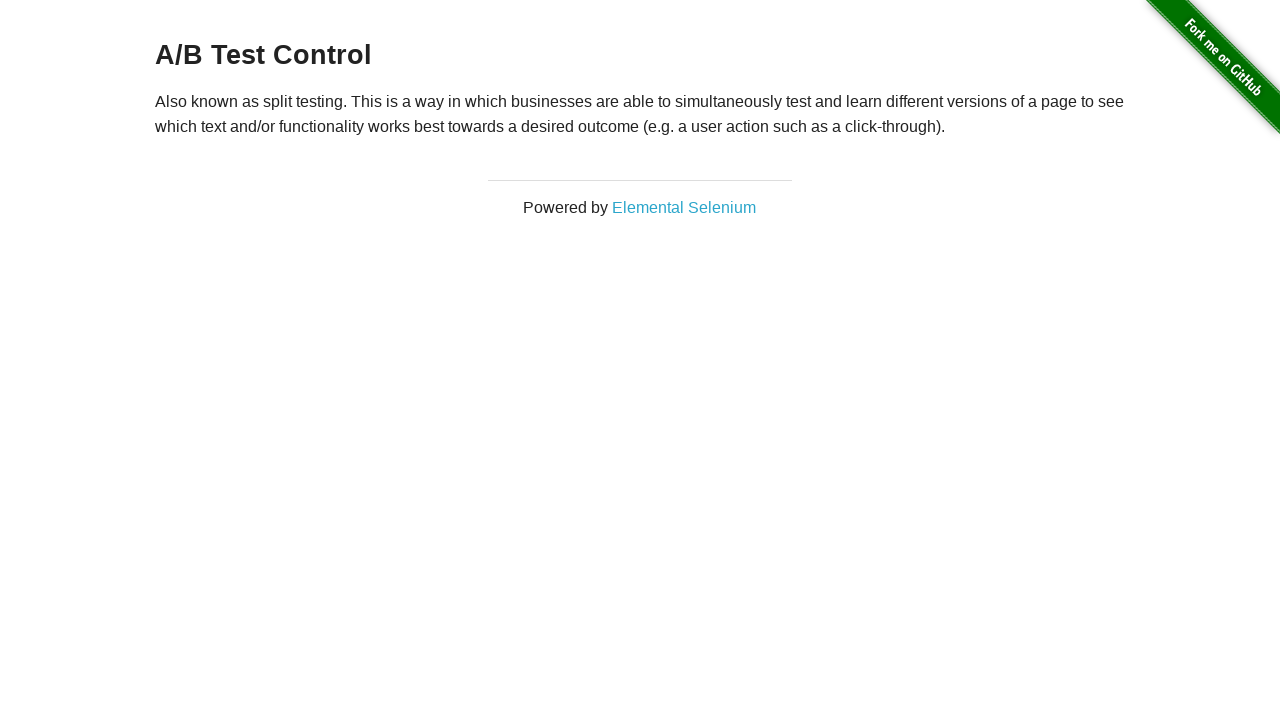

Reloaded page to apply opt-out cookie
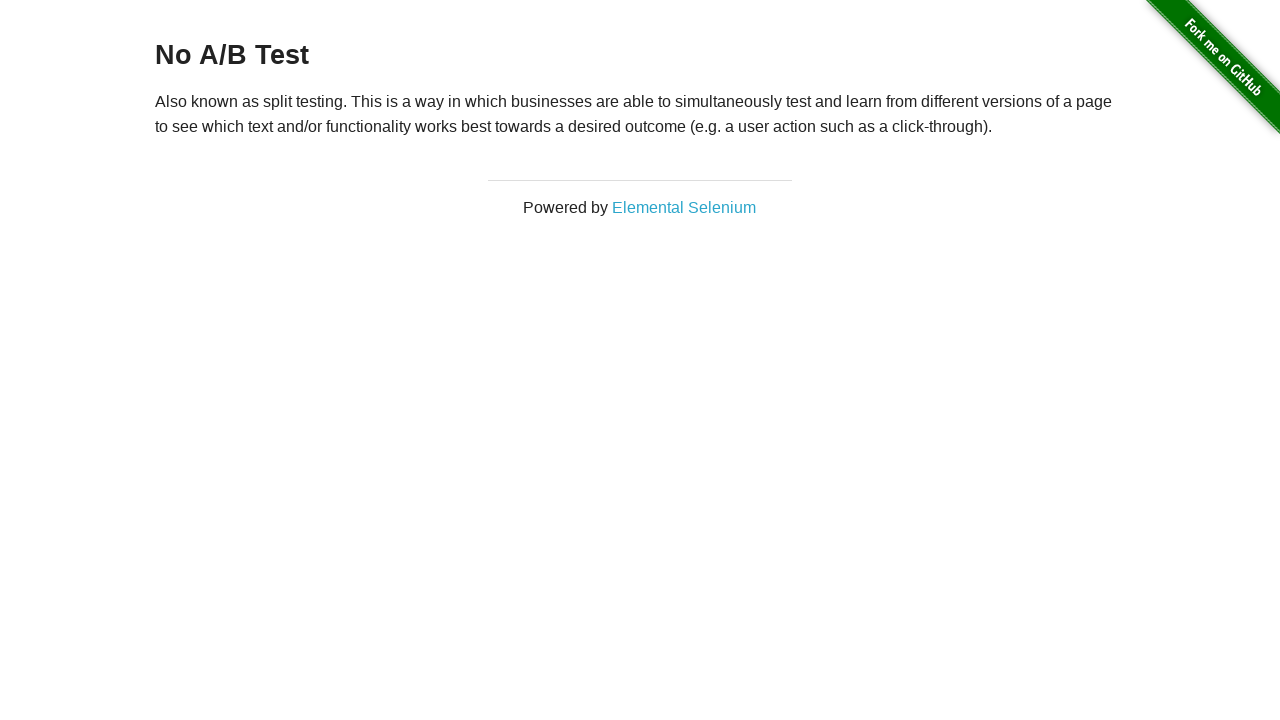

Waited for h3 heading after reload to verify opt-out functionality
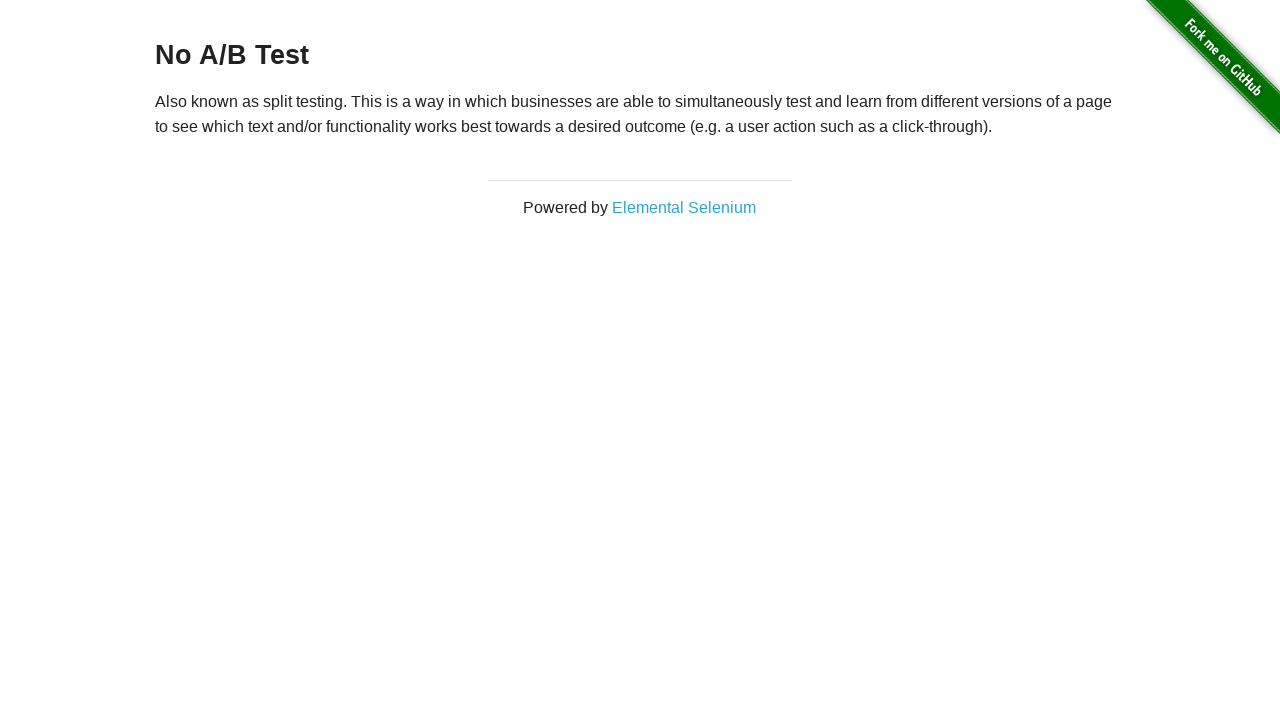

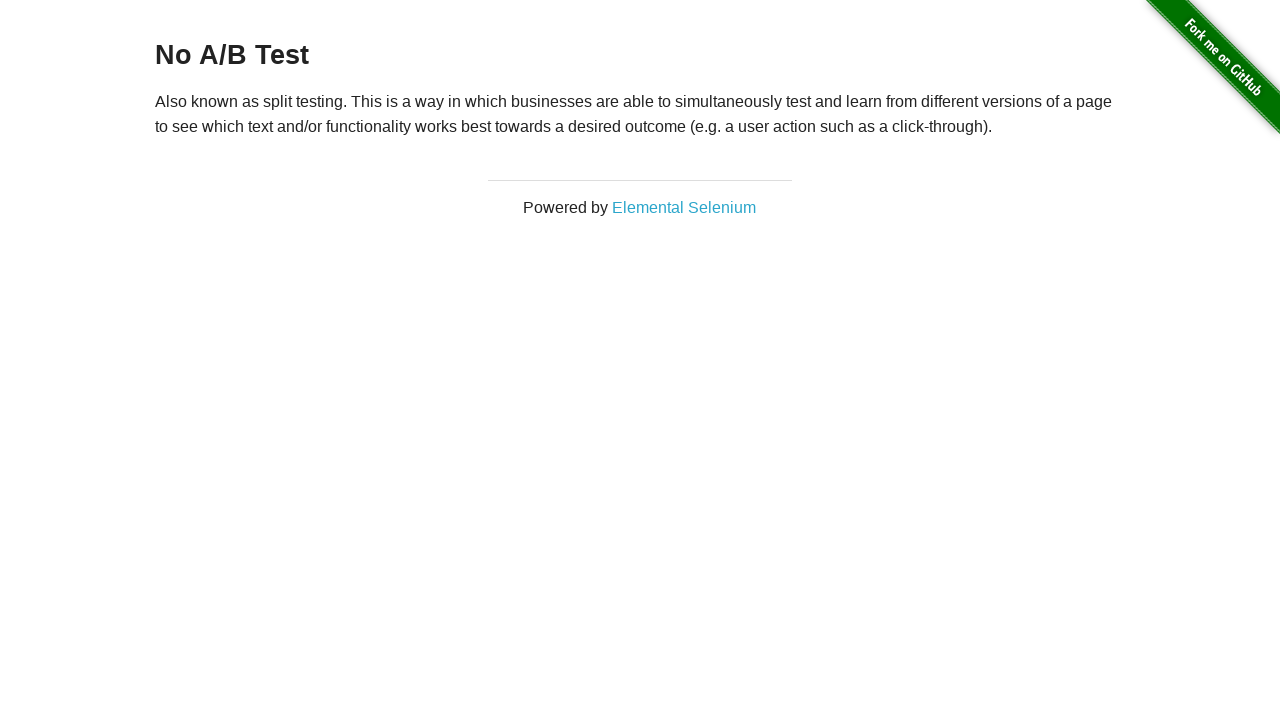